Tests form submission by filling out first name, last name, and email fields

Starting URL: http://secure-retreat-92358.herokuapp.com/

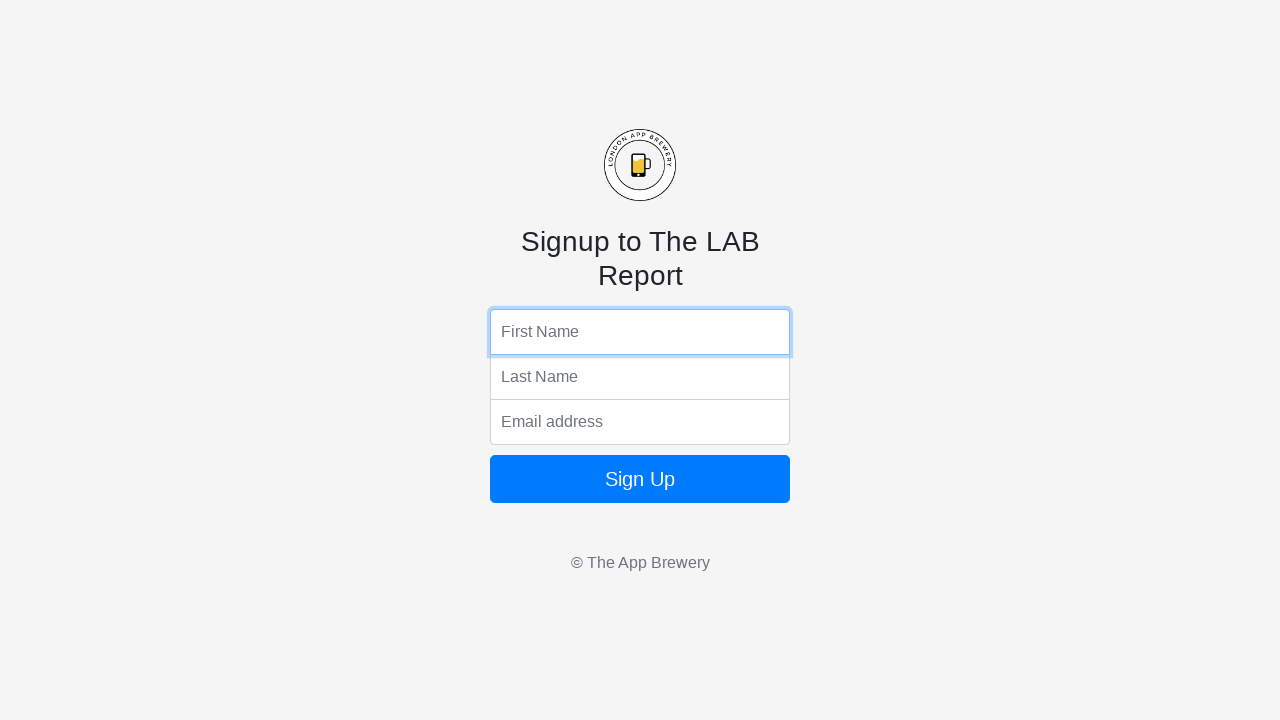

Filled first name field with 'John' on input[name="fName"]
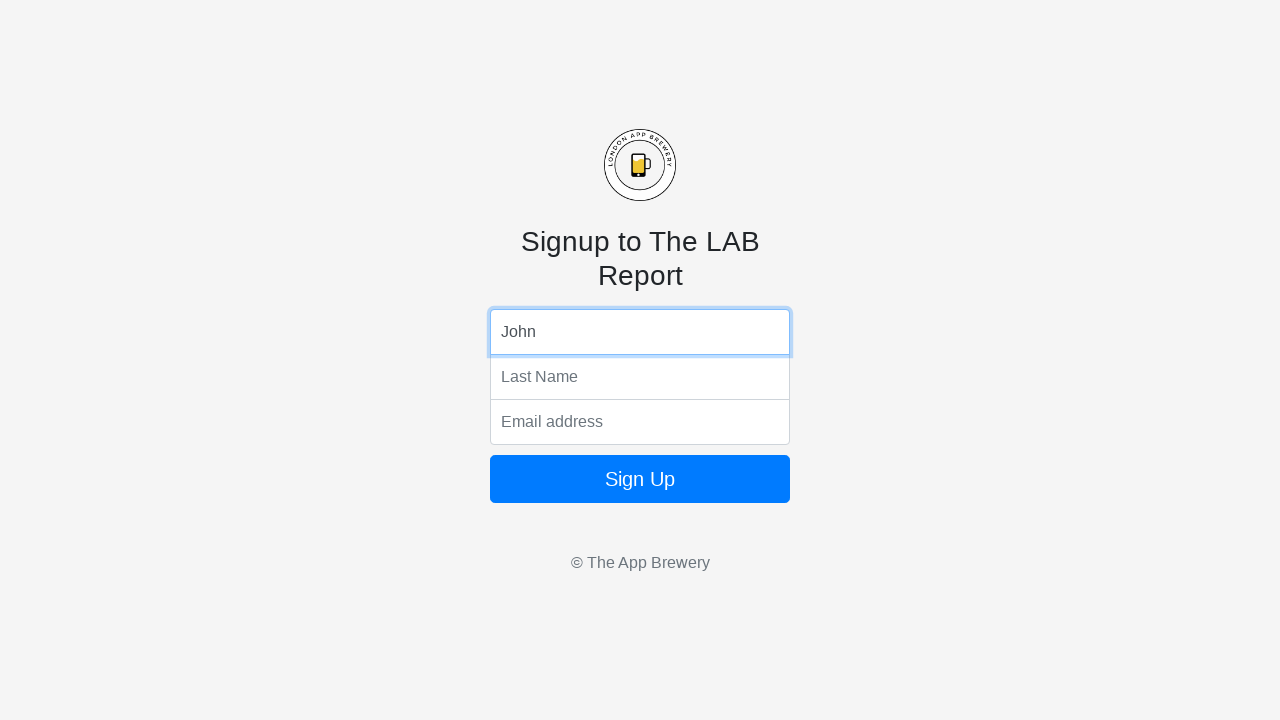

Filled last name field with 'Smith' on input[name="lName"]
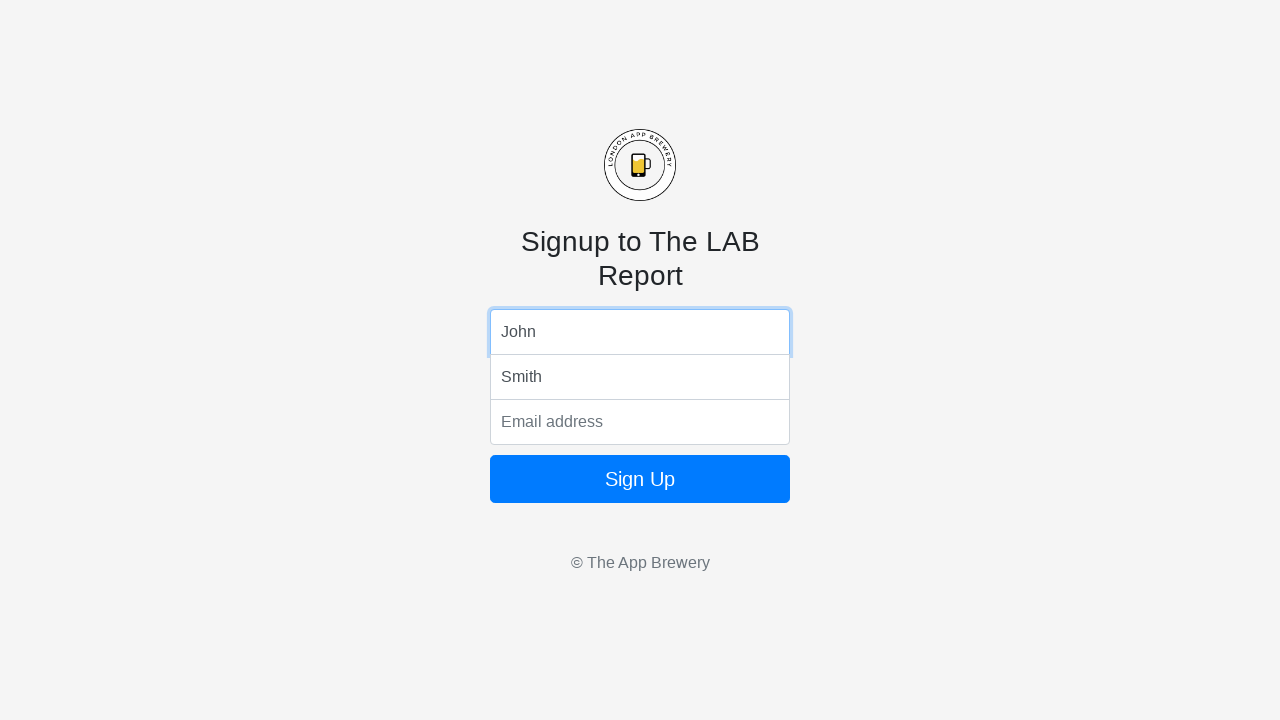

Filled email field with 'johnsmith@example.com' on input[name="email"]
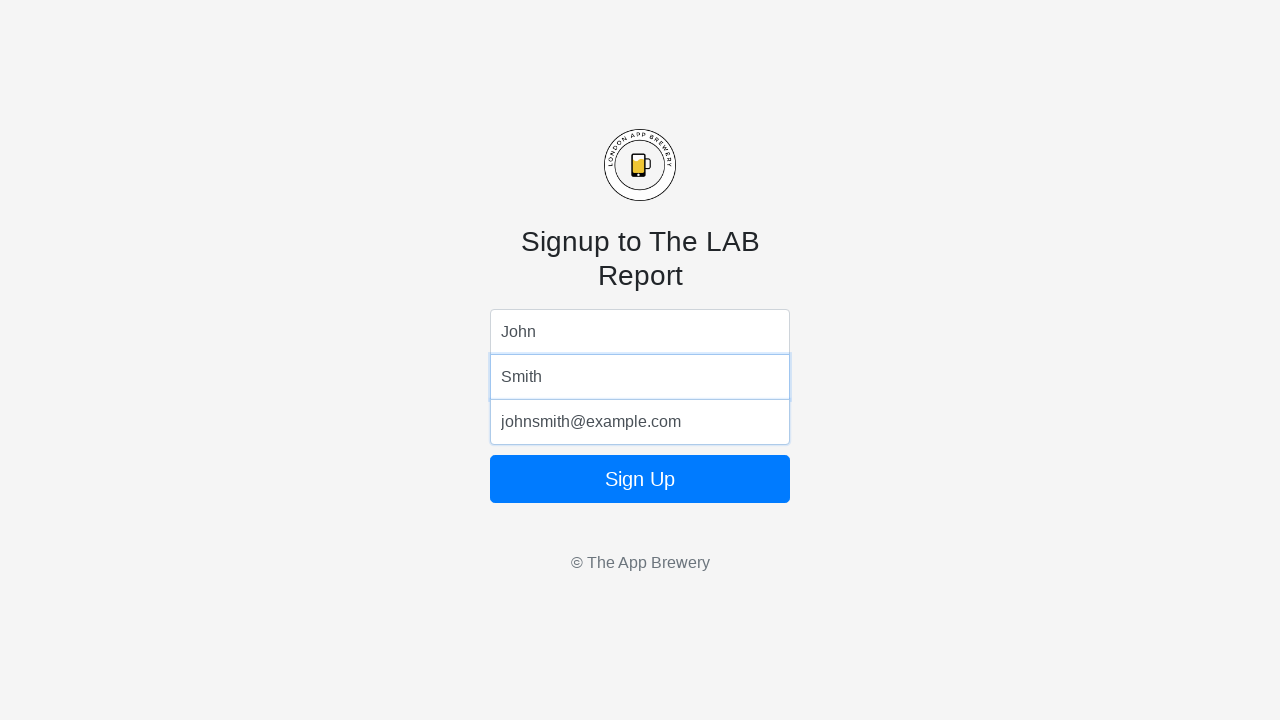

Pressed Enter to submit the form on input[name="email"]
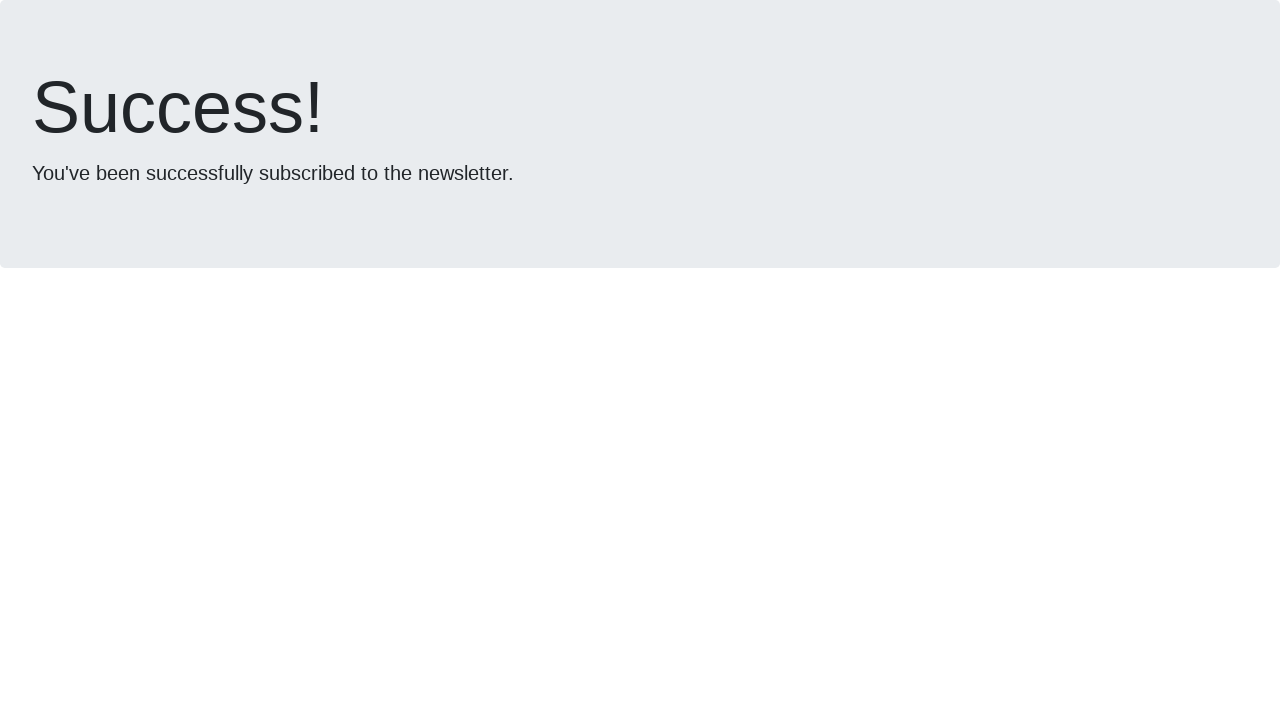

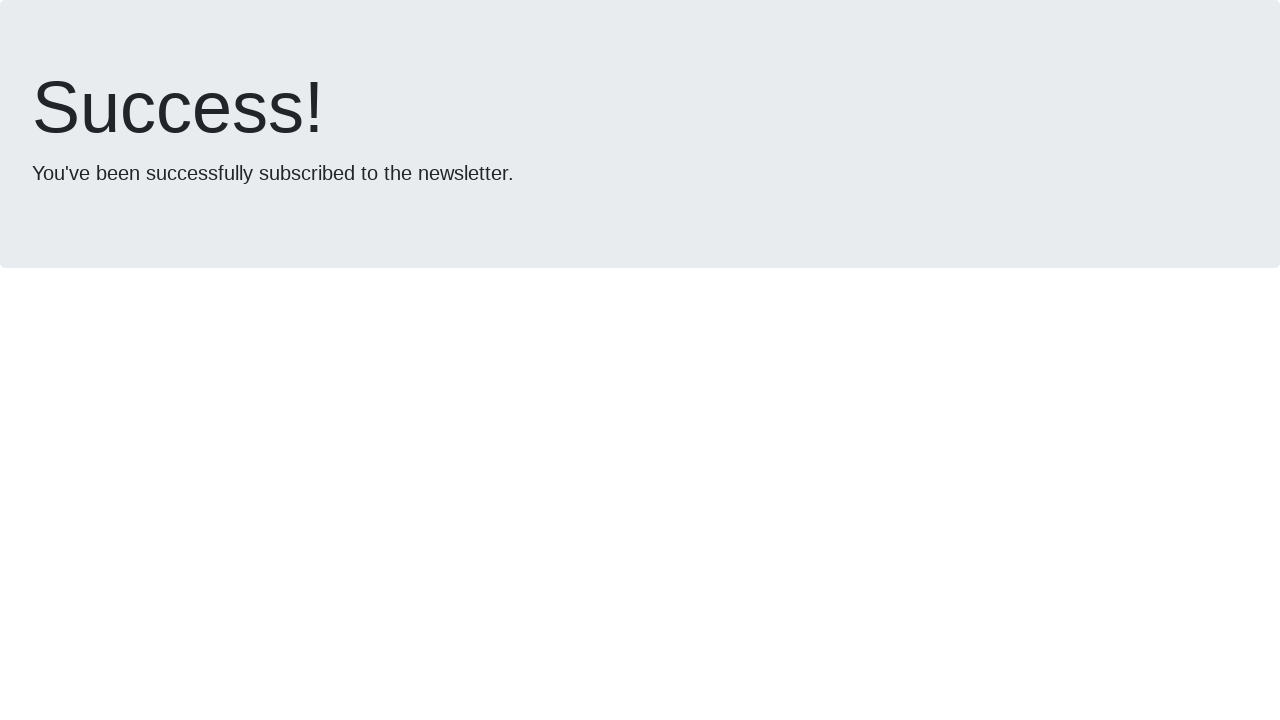